Tests dropdown selection functionality by selecting options using different methods (visible text, index, and value) on a sample automation practice page

Starting URL: https://www.softwaretestingmaterial.com/sample-webpage-to-automate/

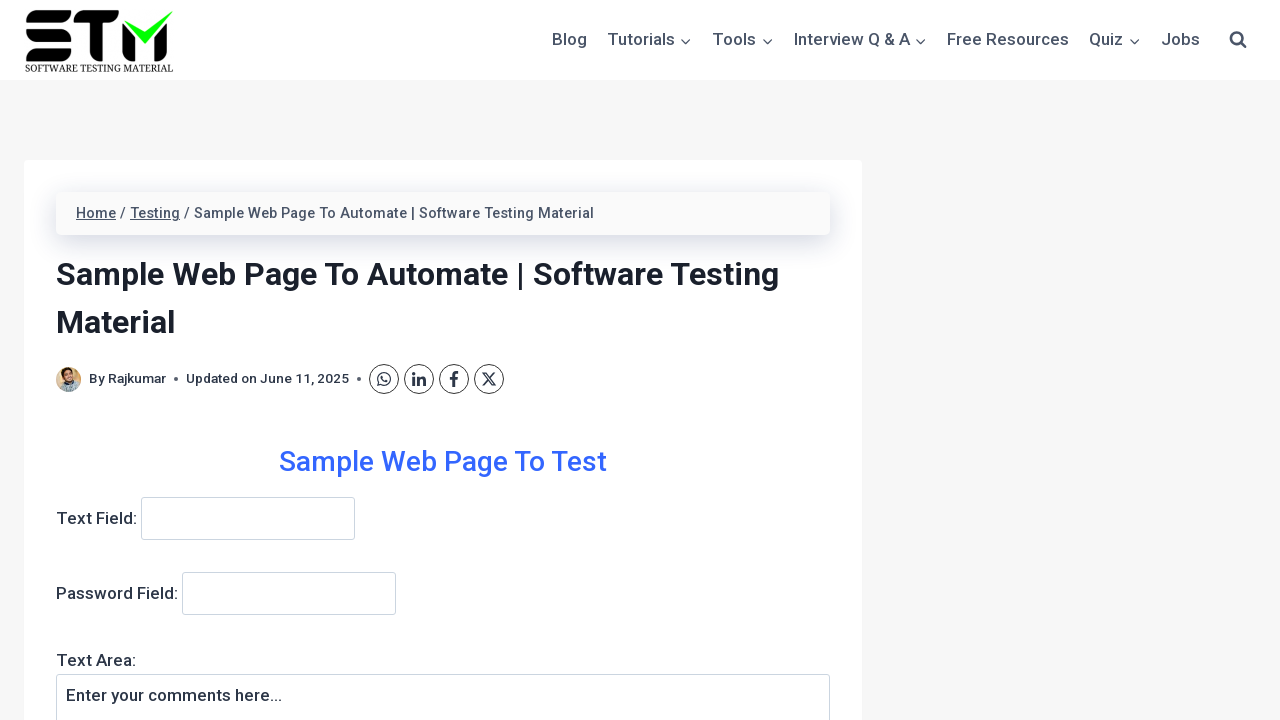

Scrolled down 500px to make dropdown visible
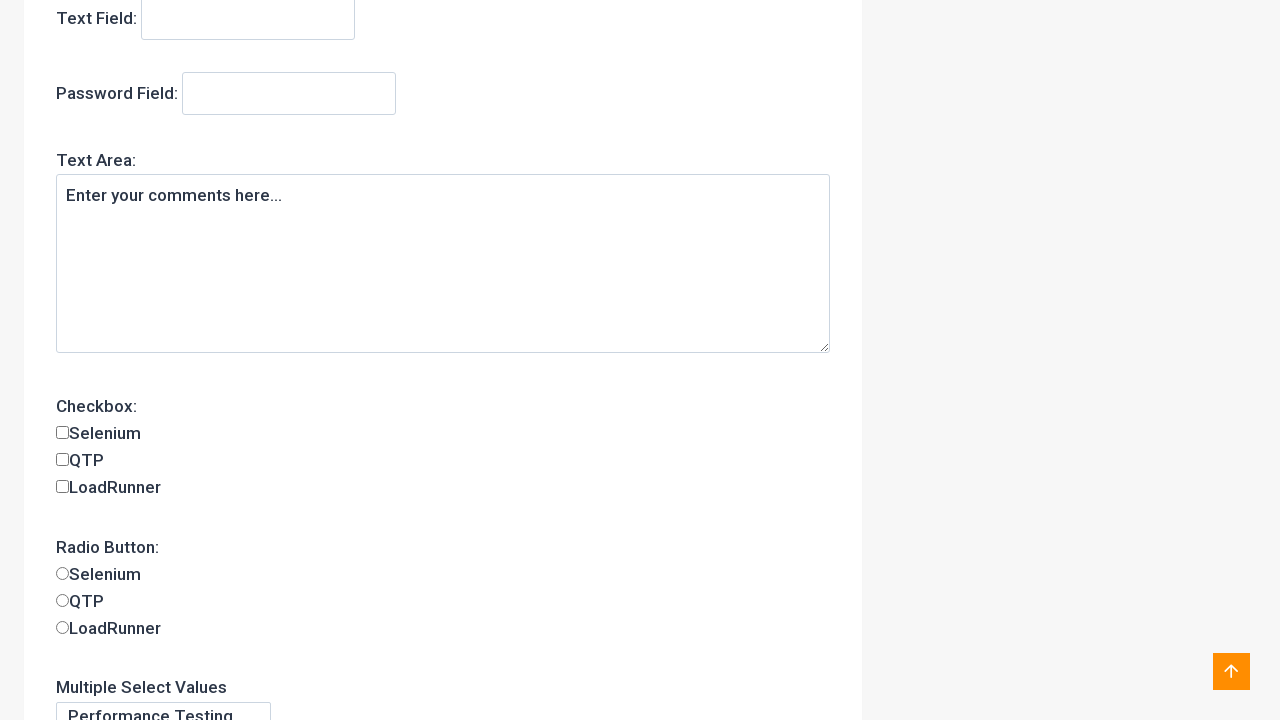

Dropdown element is now visible and ready
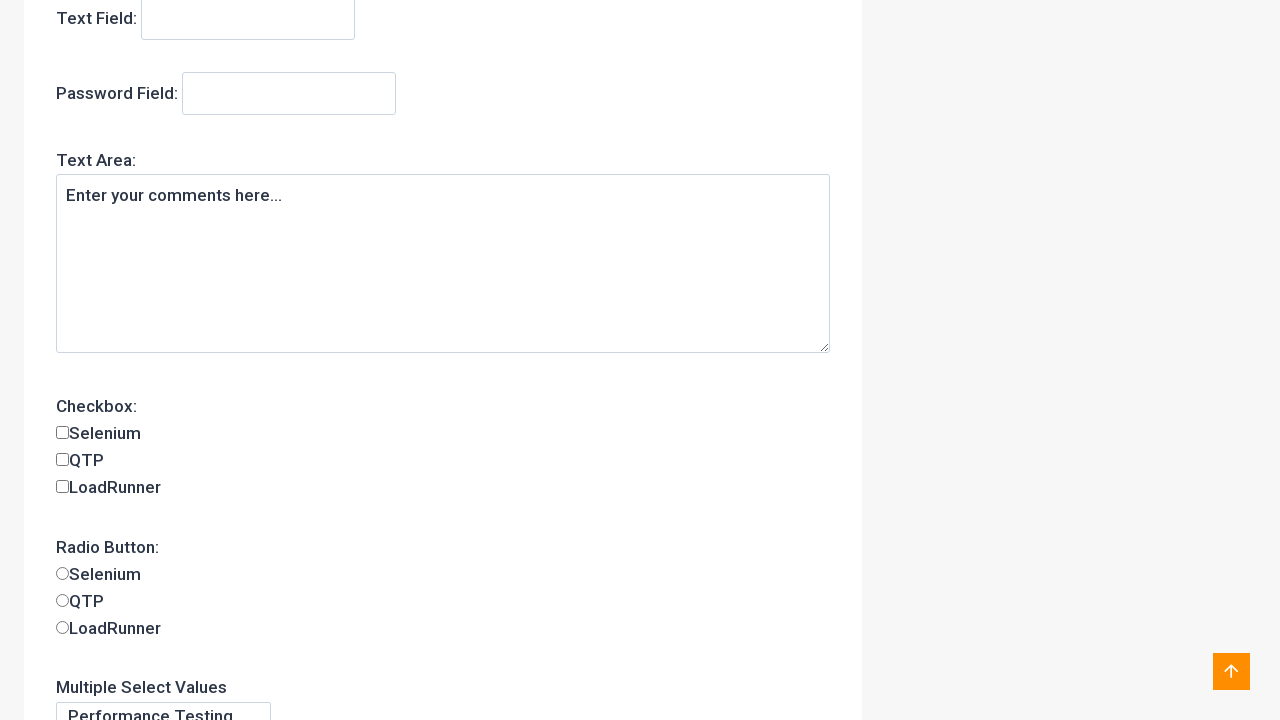

Selected 'Manual Testing' option by visible text on select[name='dropdown']
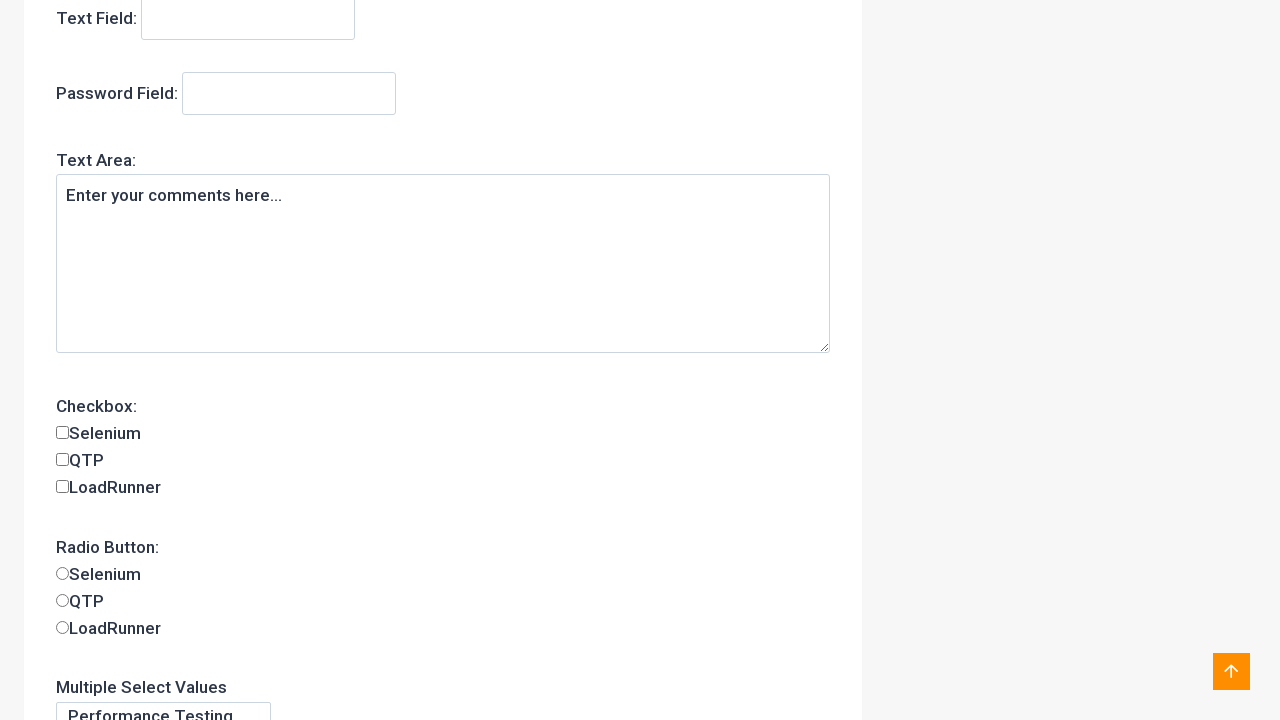

Selected dropdown option at index 1 on select[name='dropdown']
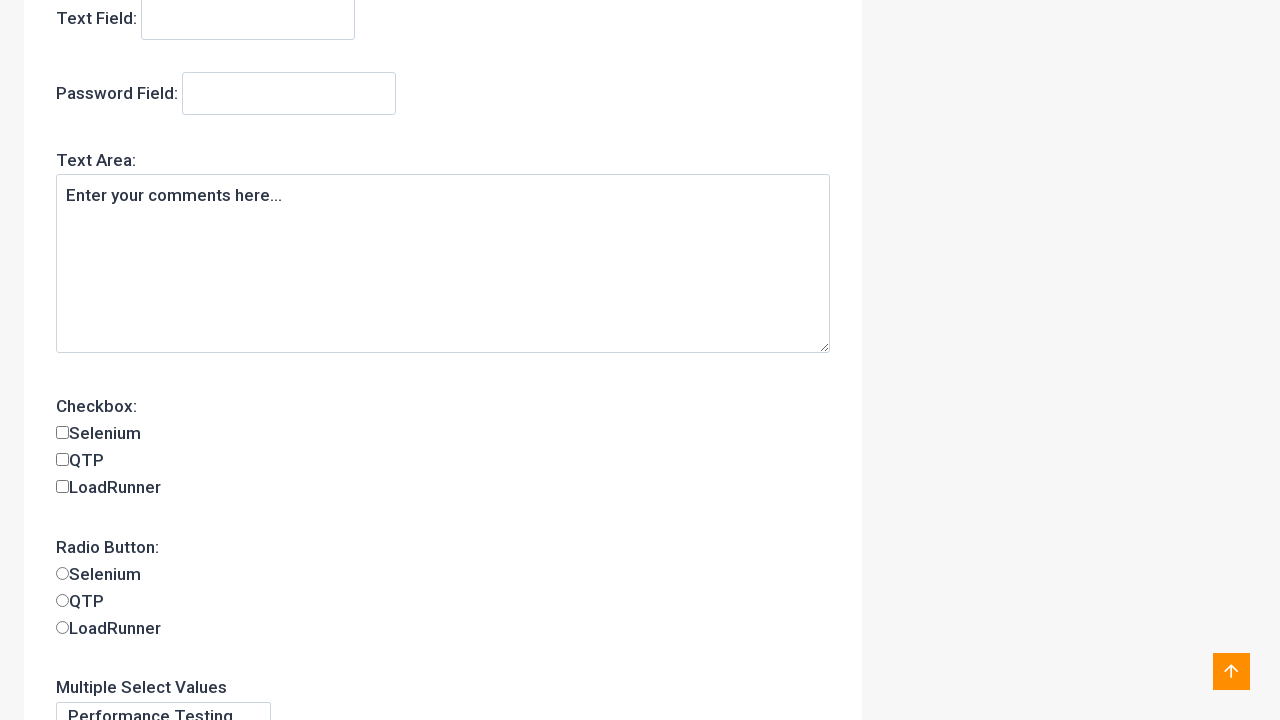

Selected option with value 'ddperformance' on select[name='dropdown']
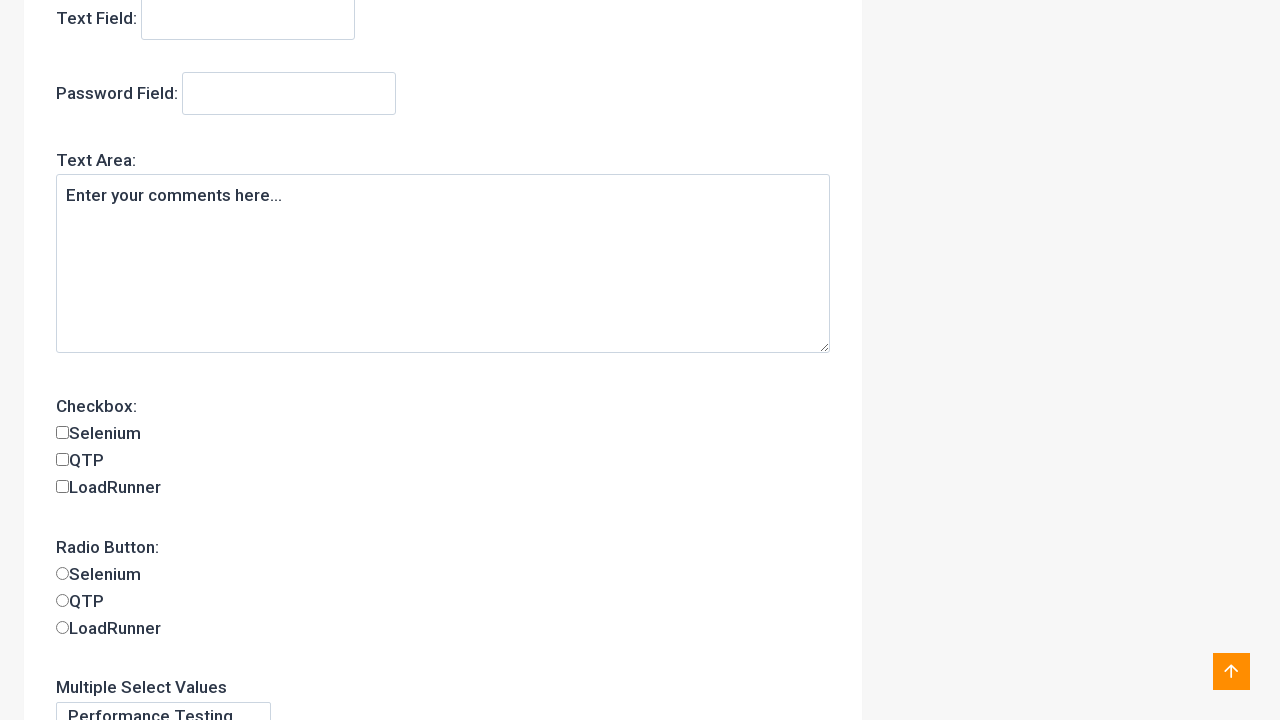

Retrieved selected option value: ddperformance
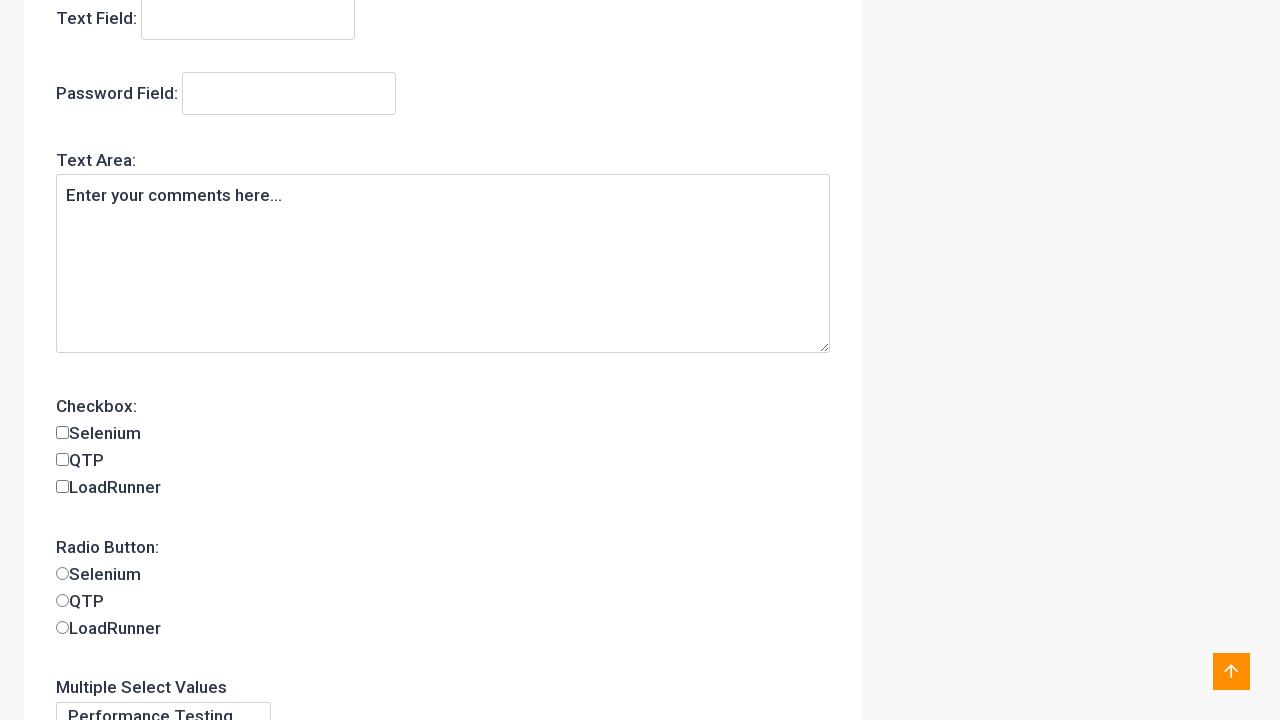

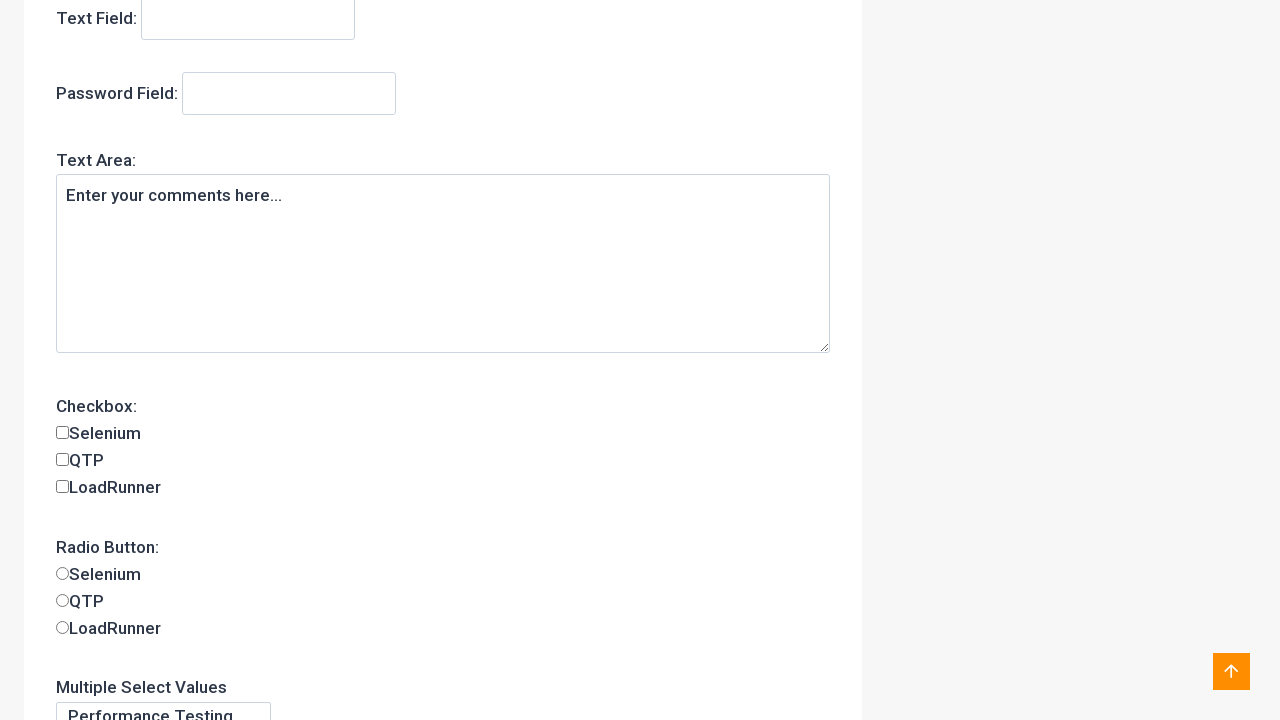